Navigates to the Automation Practice page and verifies that footer navigation links are present and visible

Starting URL: https://rahulshettyacademy.com/AutomationPractice/

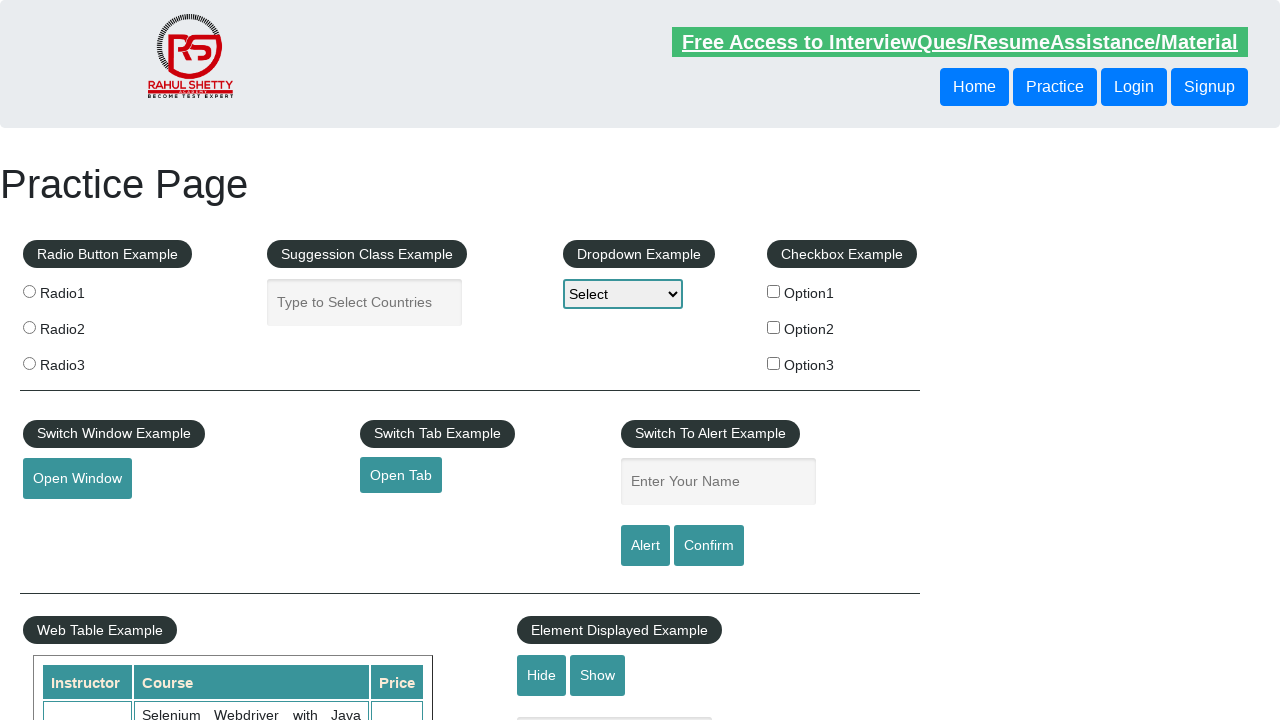

Waited for footer links to be present
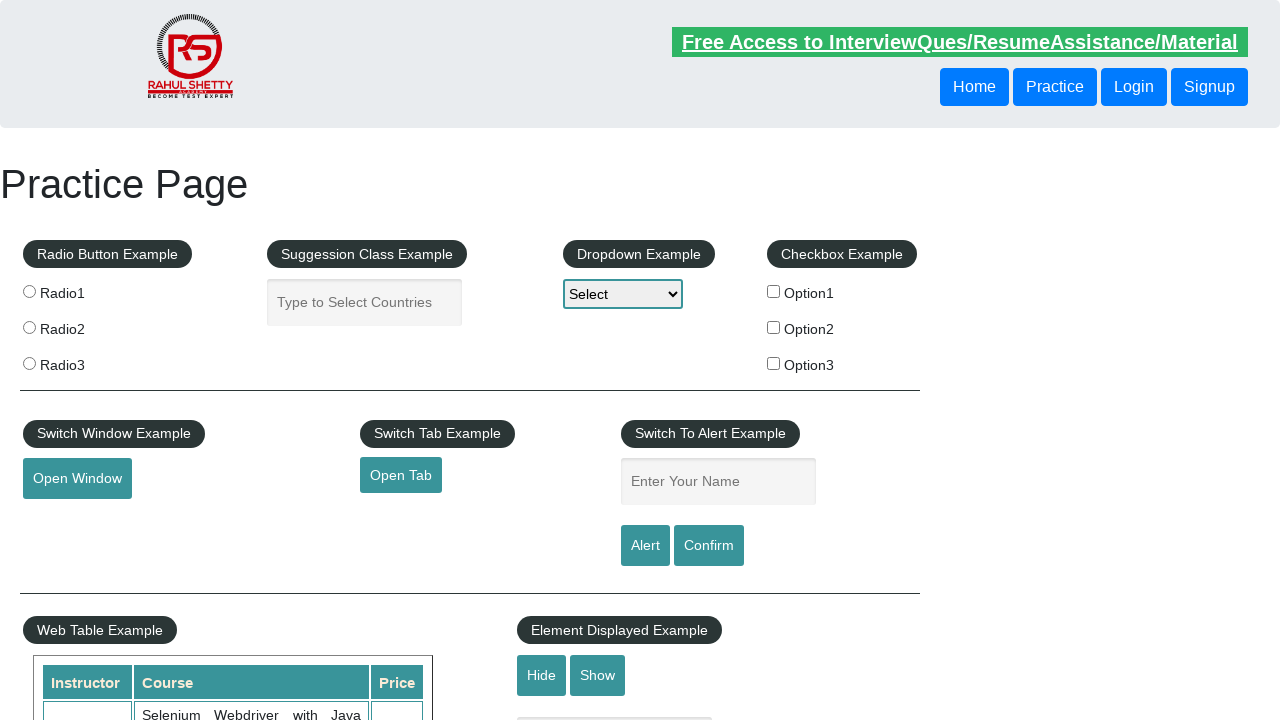

Located all footer links
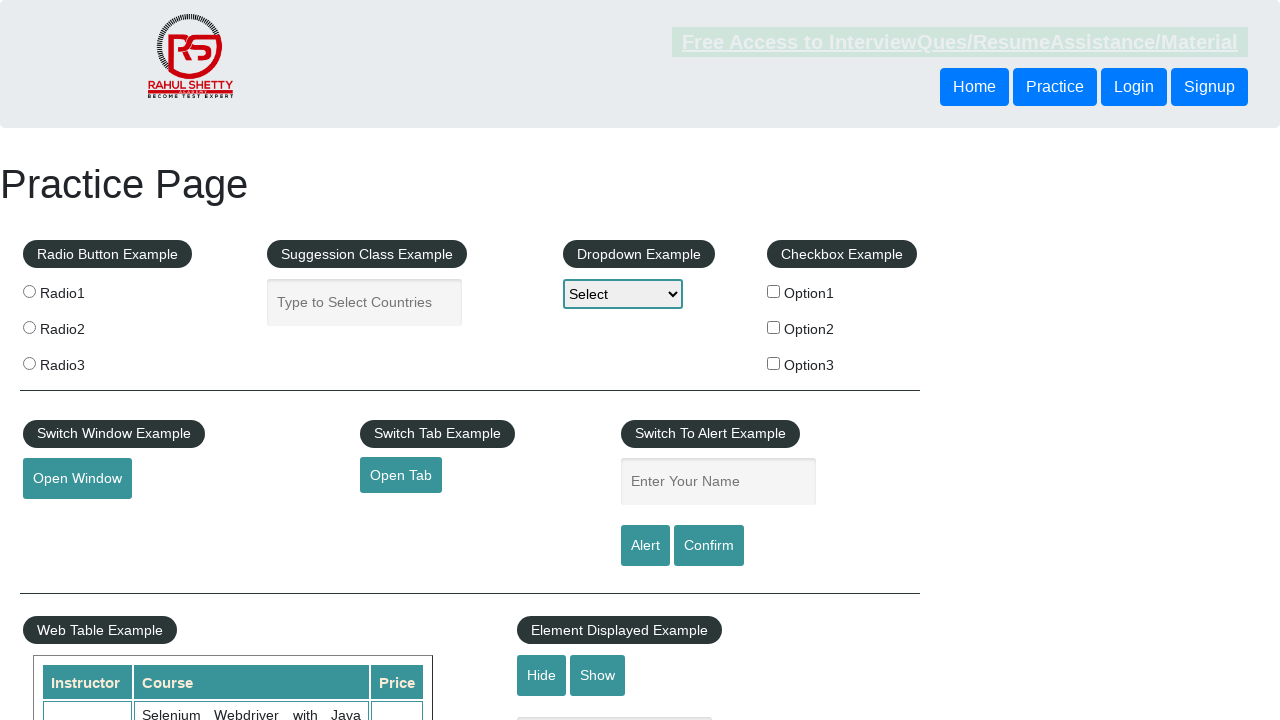

Counted 20 footer links
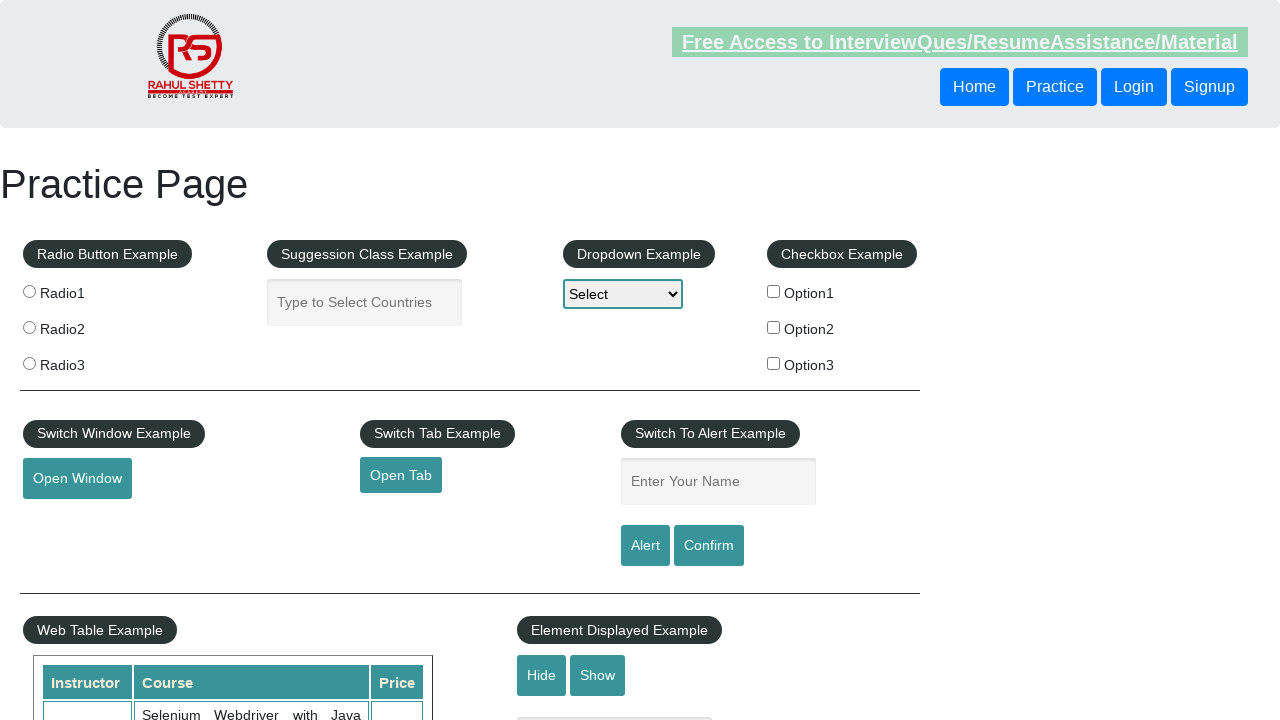

Verified that footer links are present (count > 0)
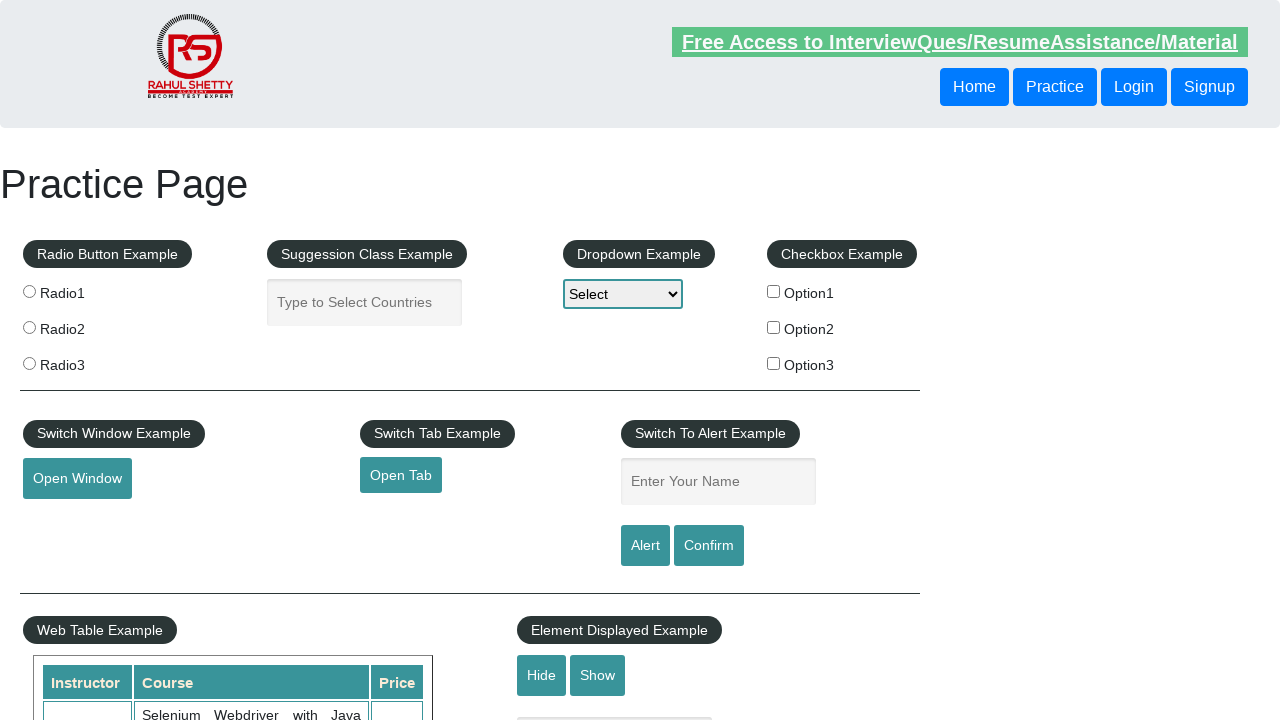

Retrieved href attribute from first footer link: #
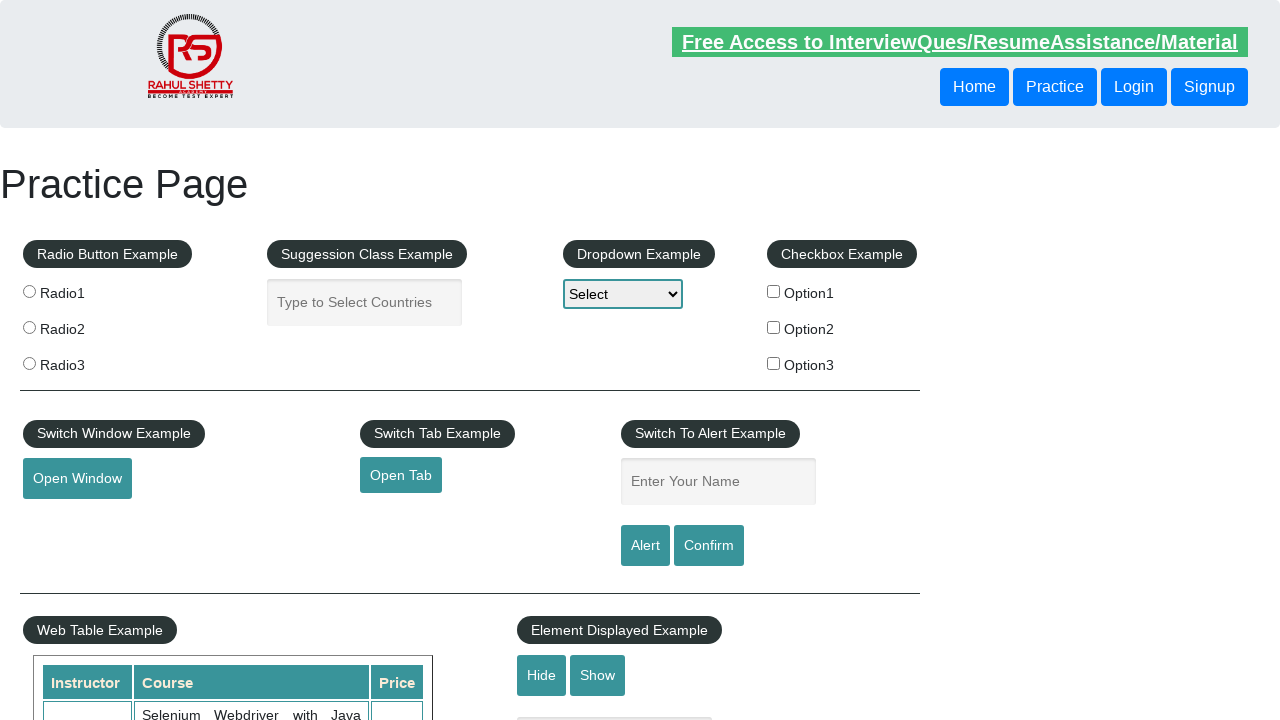

Verified that first footer link has a valid href attribute
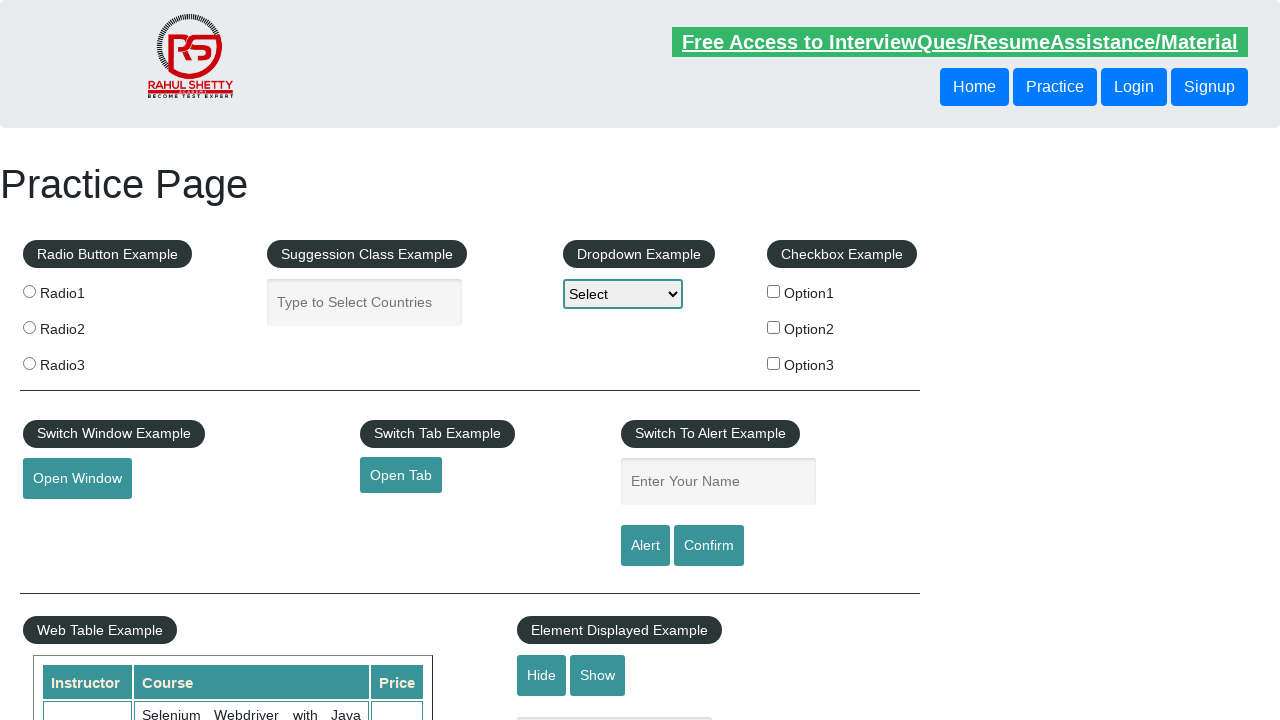

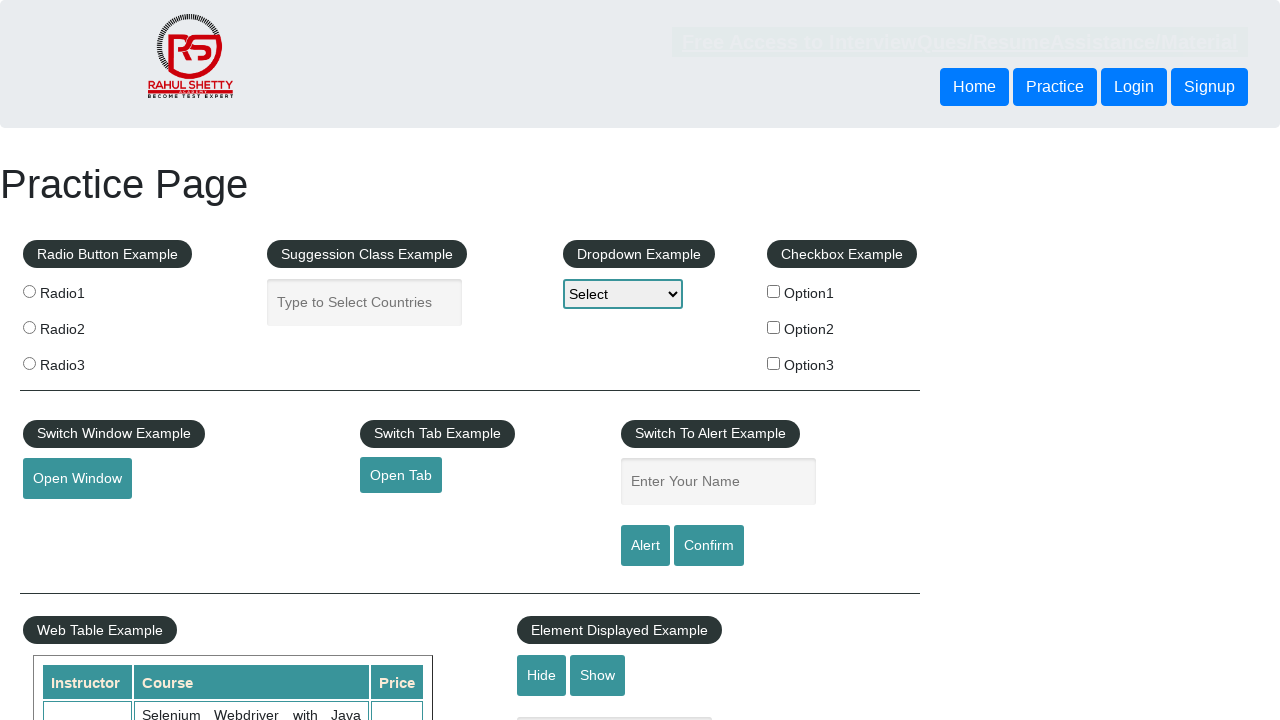